Tests a math form by reading a value from the page, calculating a mathematical expression (log of absolute value of 12*sin(x)), entering the result, checking a checkbox, selecting a radio button, and submitting the form

Starting URL: https://suninjuly.github.io/math.html

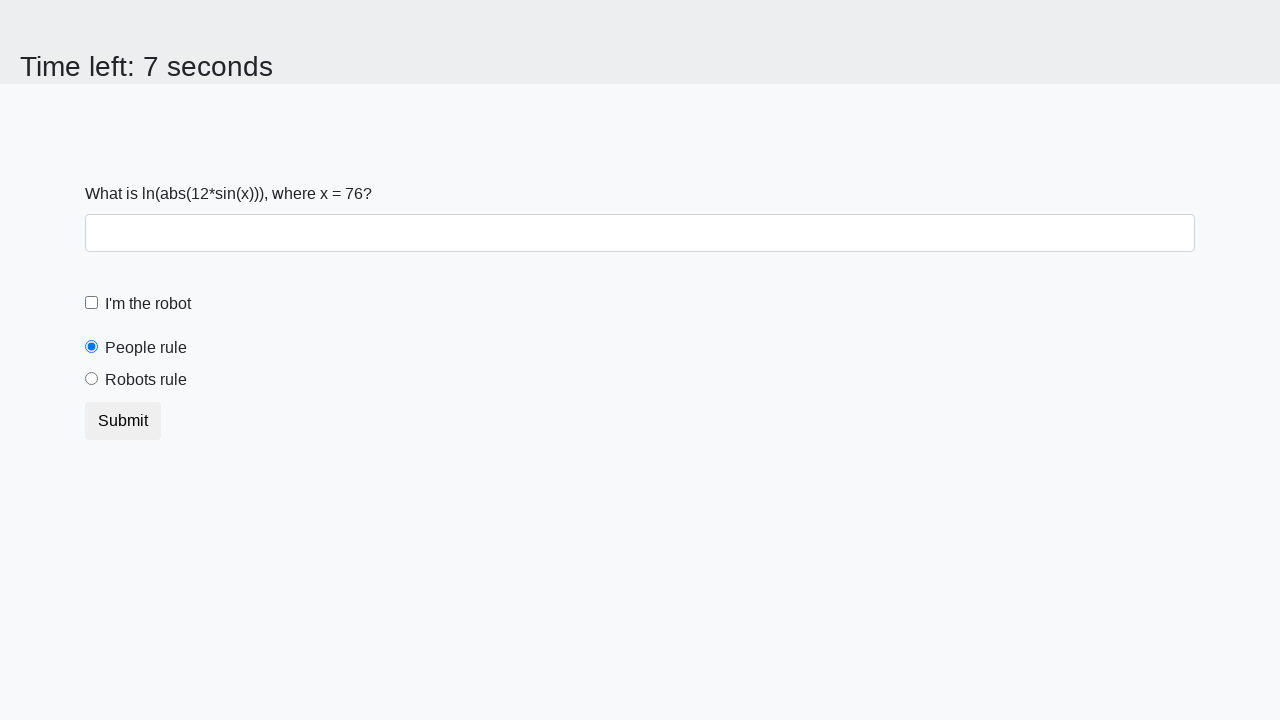

Read x value from page element #input_value
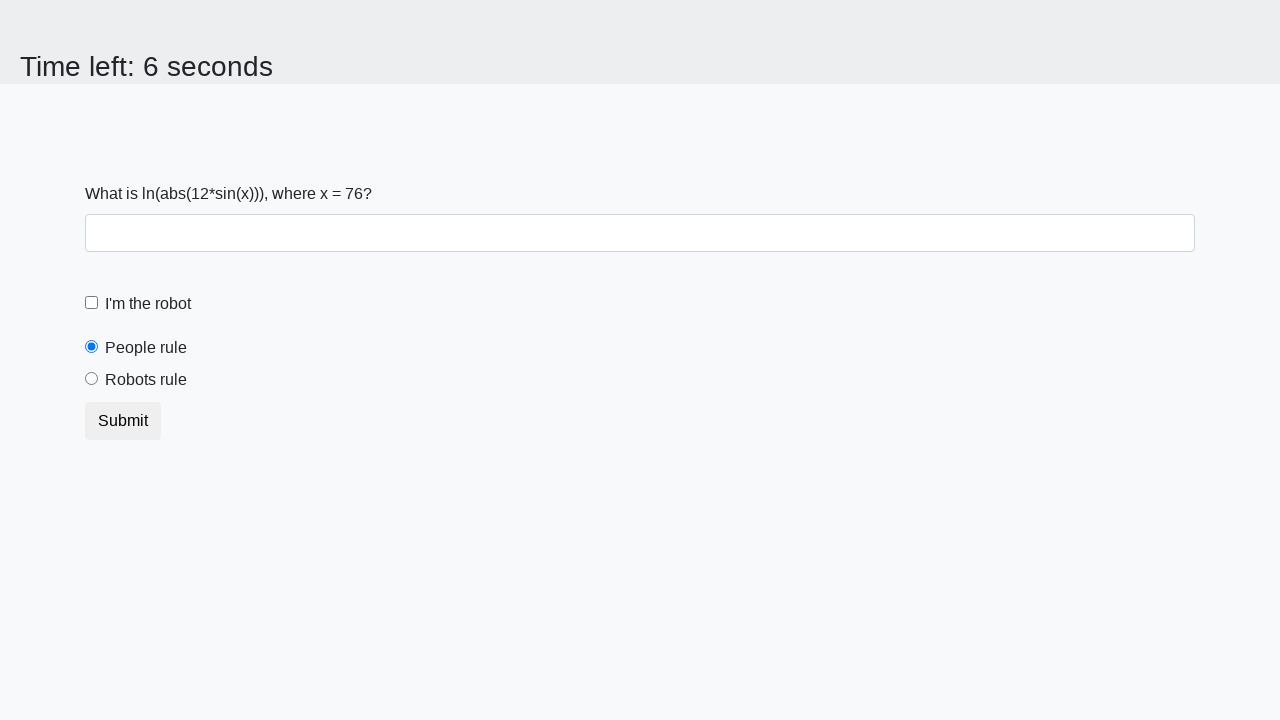

Parsed x value as integer
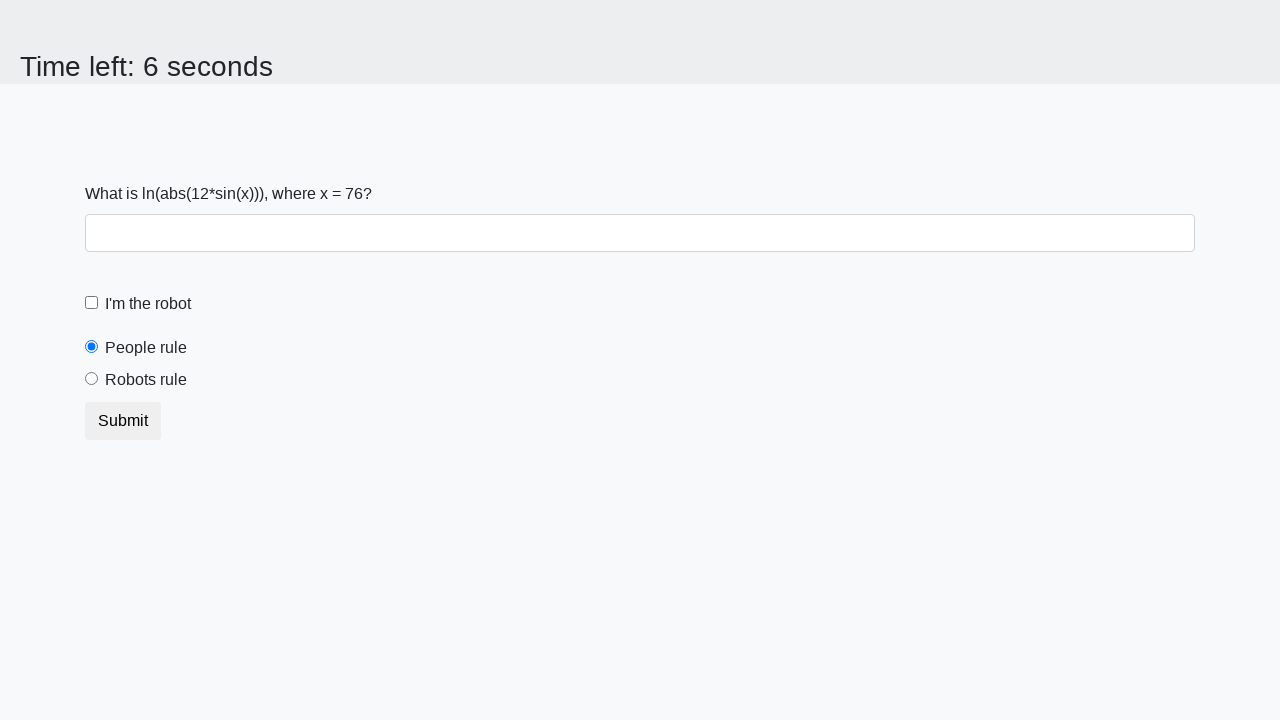

Calculated mathematical expression: log(abs(12*sin(x)))
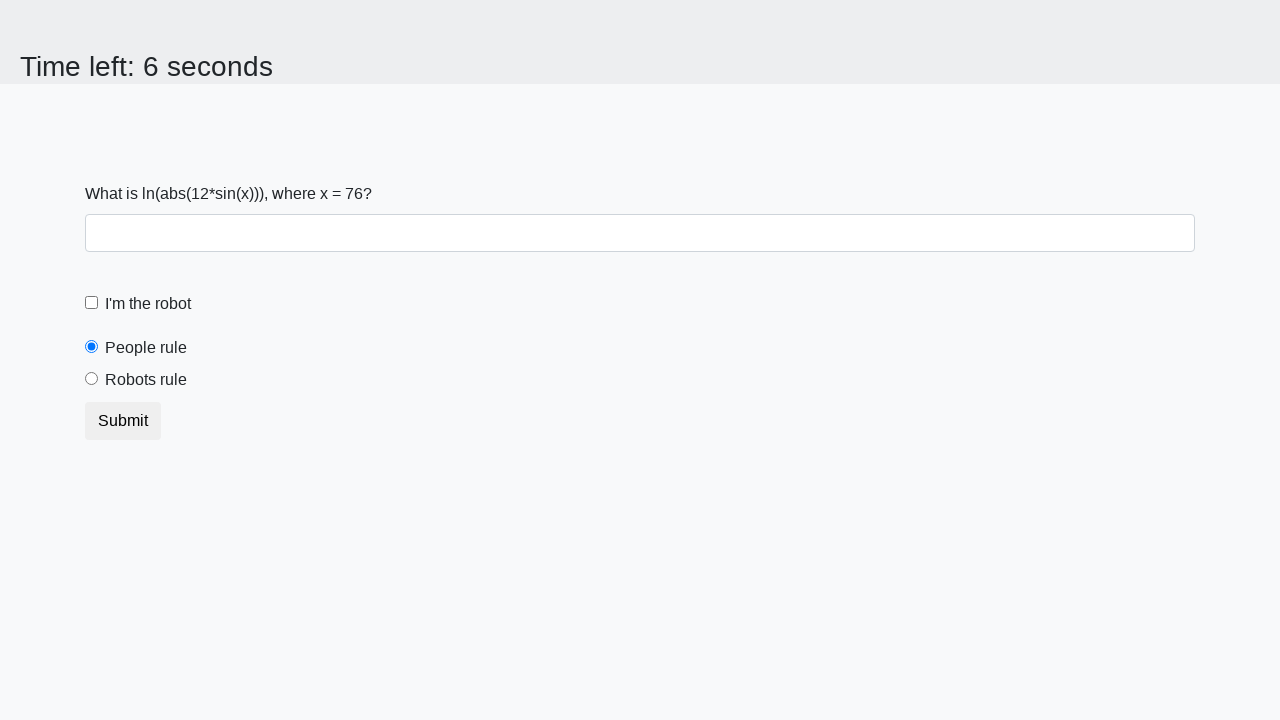

Filled answer field with calculated result on #answer
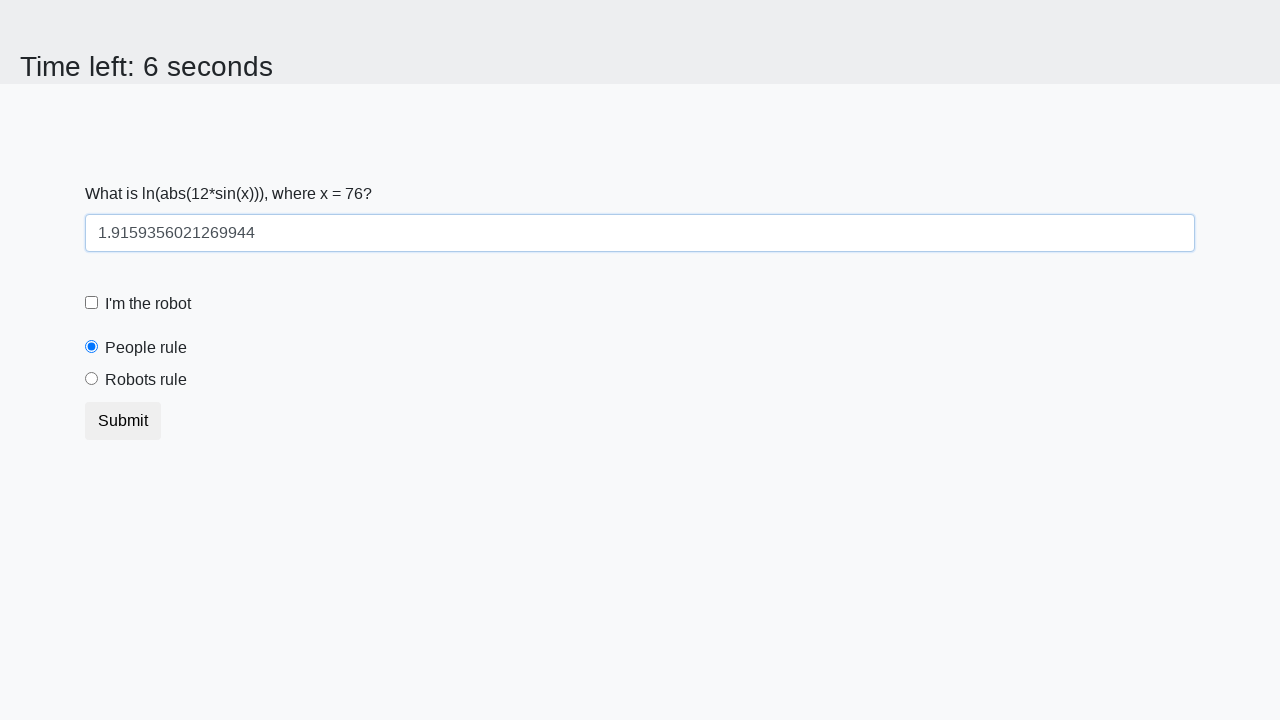

Clicked robot checkbox at (92, 303) on #robotCheckbox
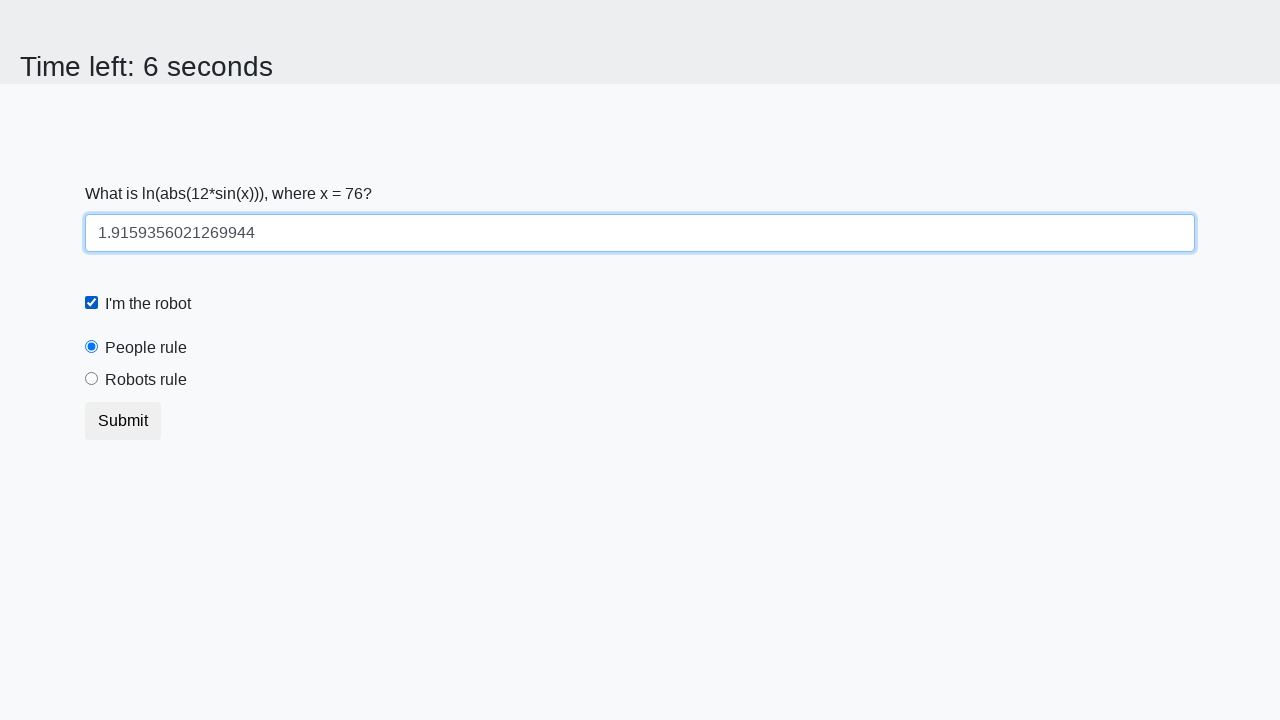

Selected 'robots rule' radio button at (92, 379) on #robotsRule
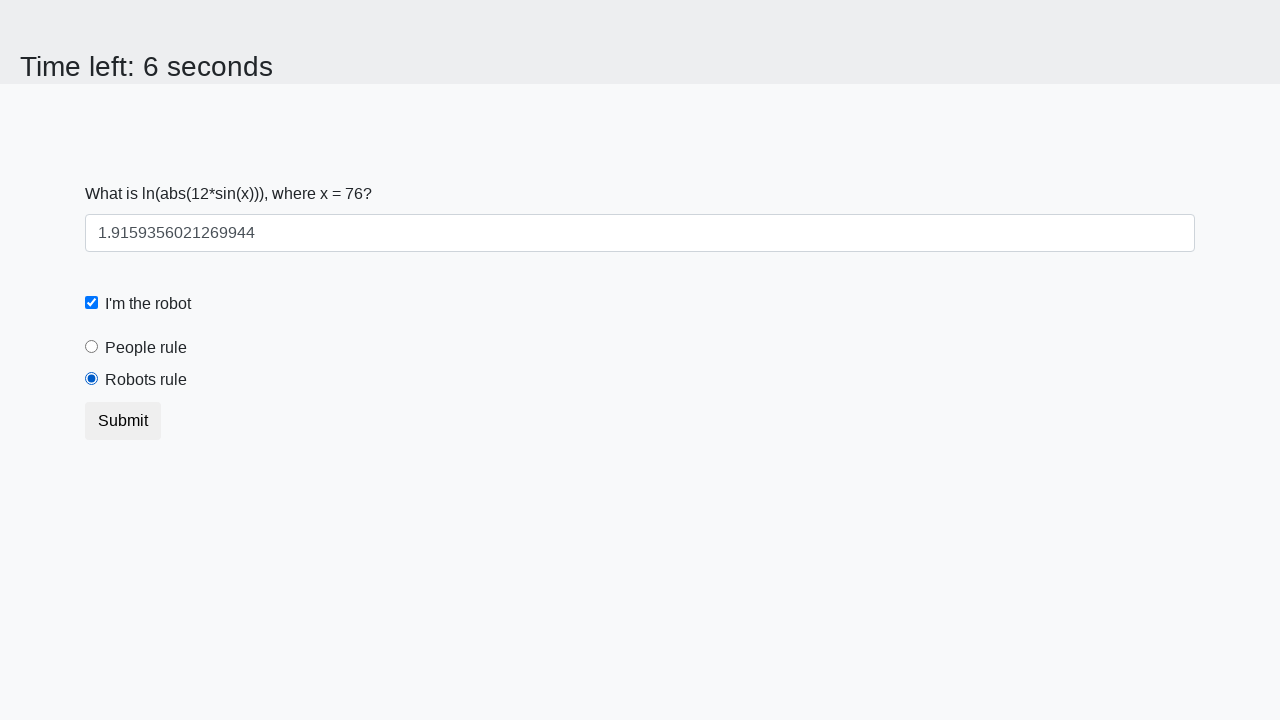

Clicked submit button to submit the form at (123, 421) on button.btn-default
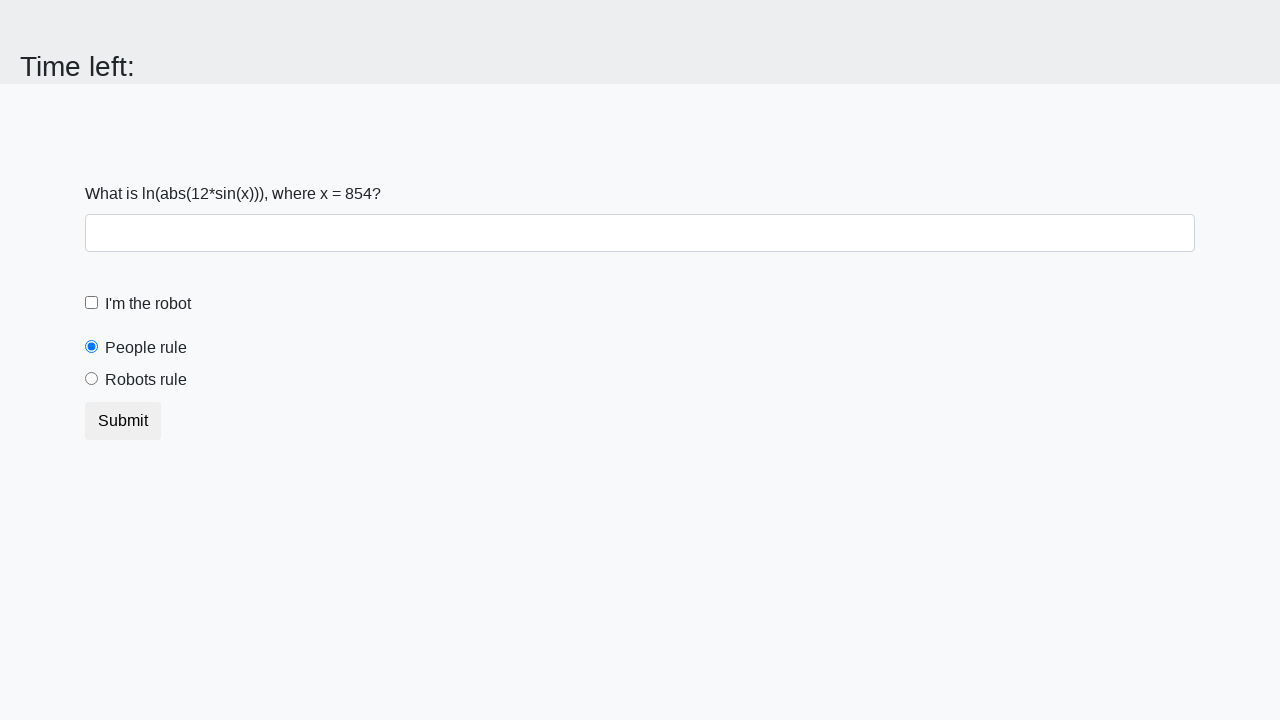

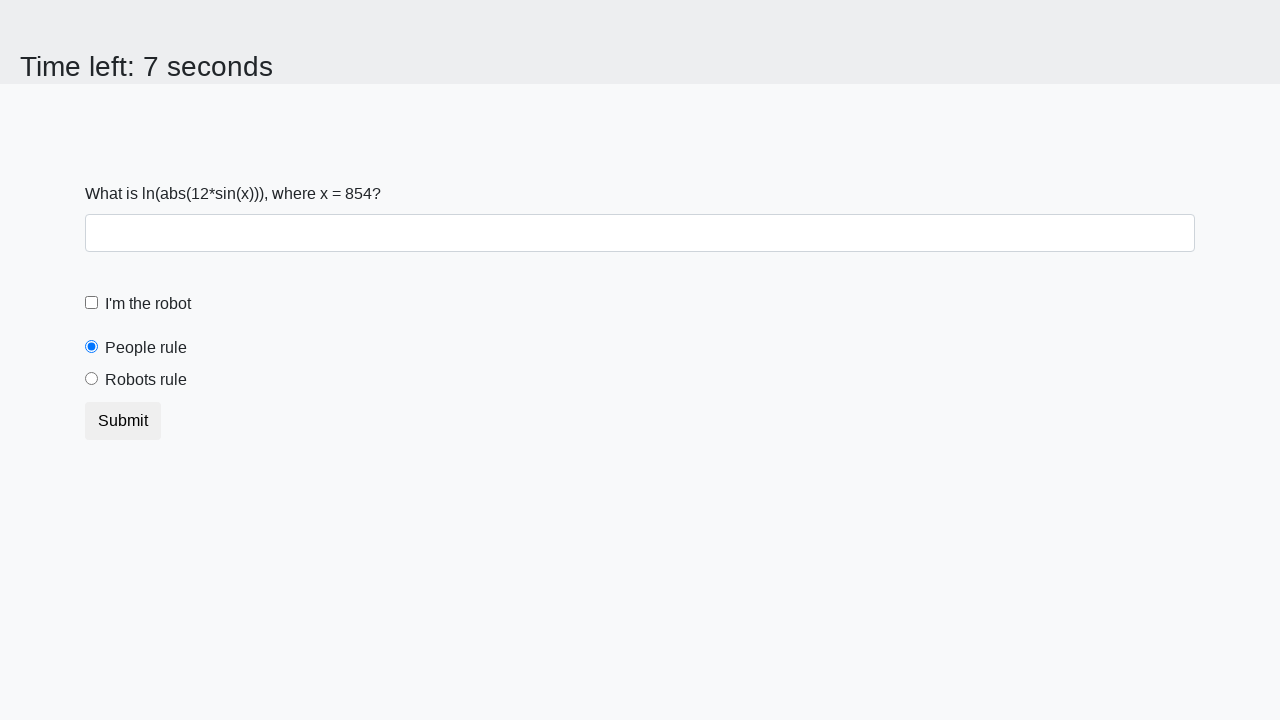